Tests dynamic loading pages by clicking through to two different examples and triggering the dynamic content load

Starting URL: https://the-internet.herokuapp.com/dynamic_loading

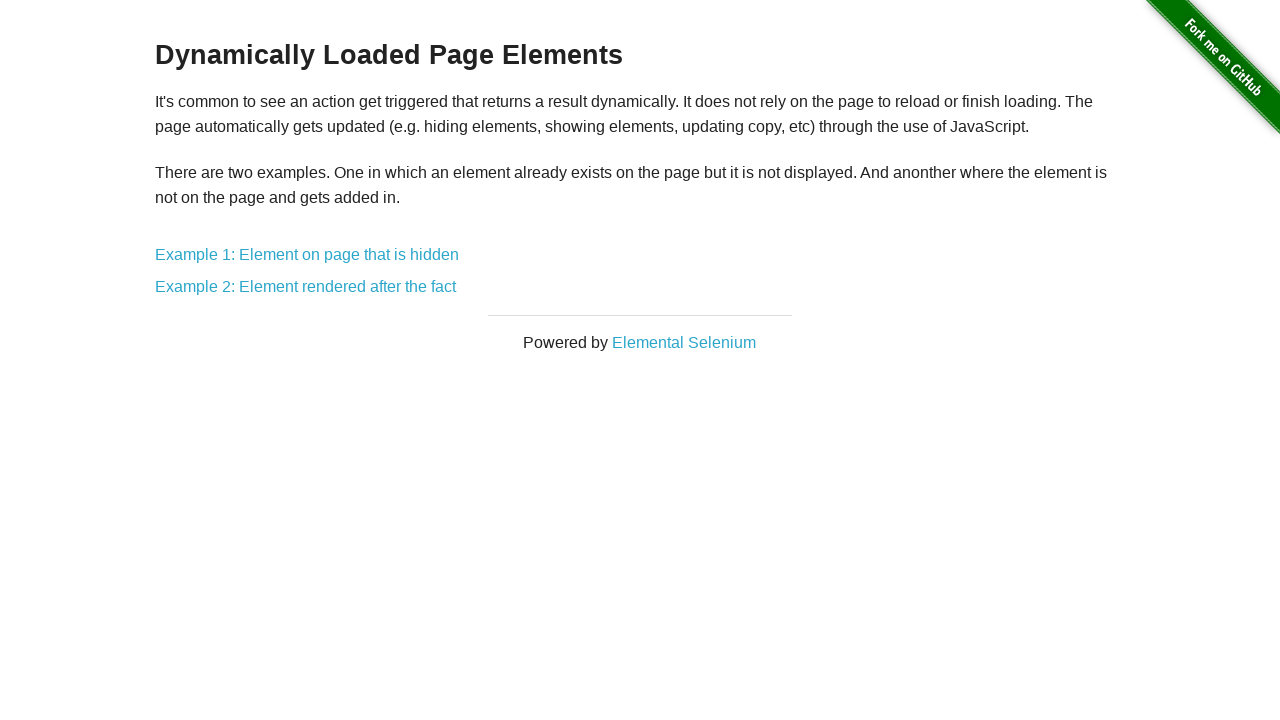

Clicked on Example 1 link at (307, 255) on xpath=//*[@id="content"]/div/a[1]
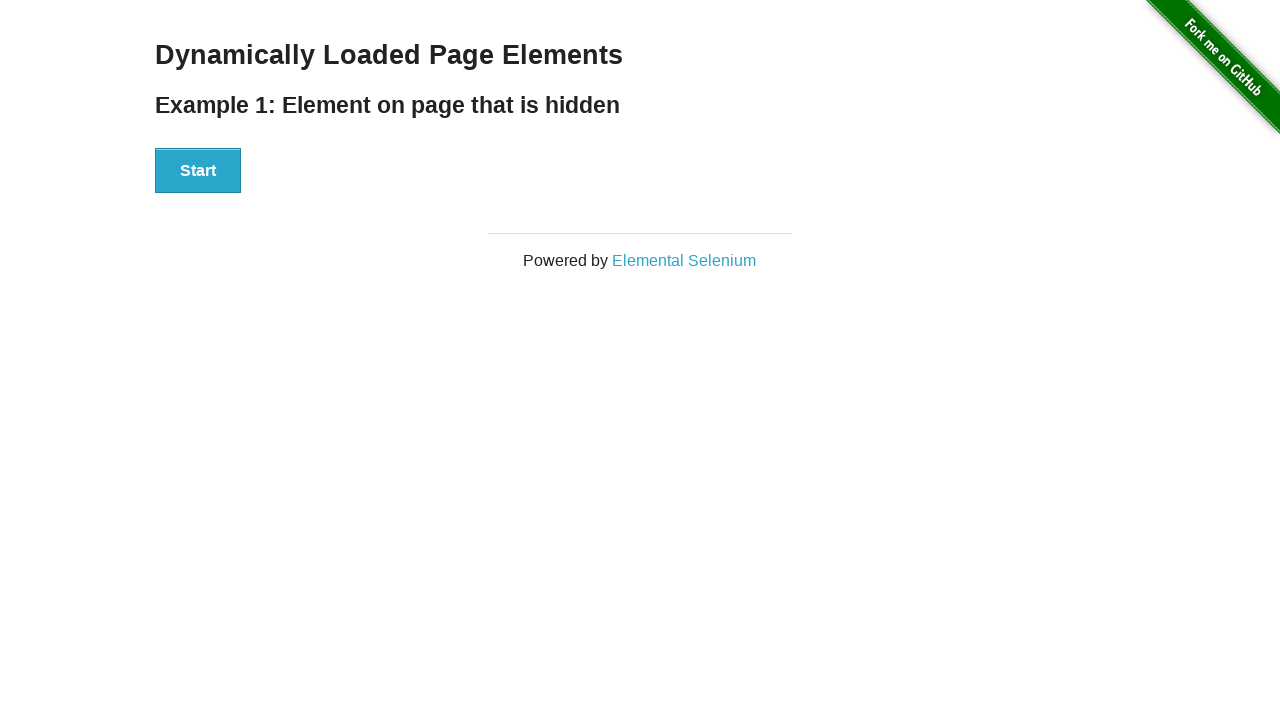

Clicked Start button on Example 1 at (198, 171) on xpath=//*[@id="start"]/button
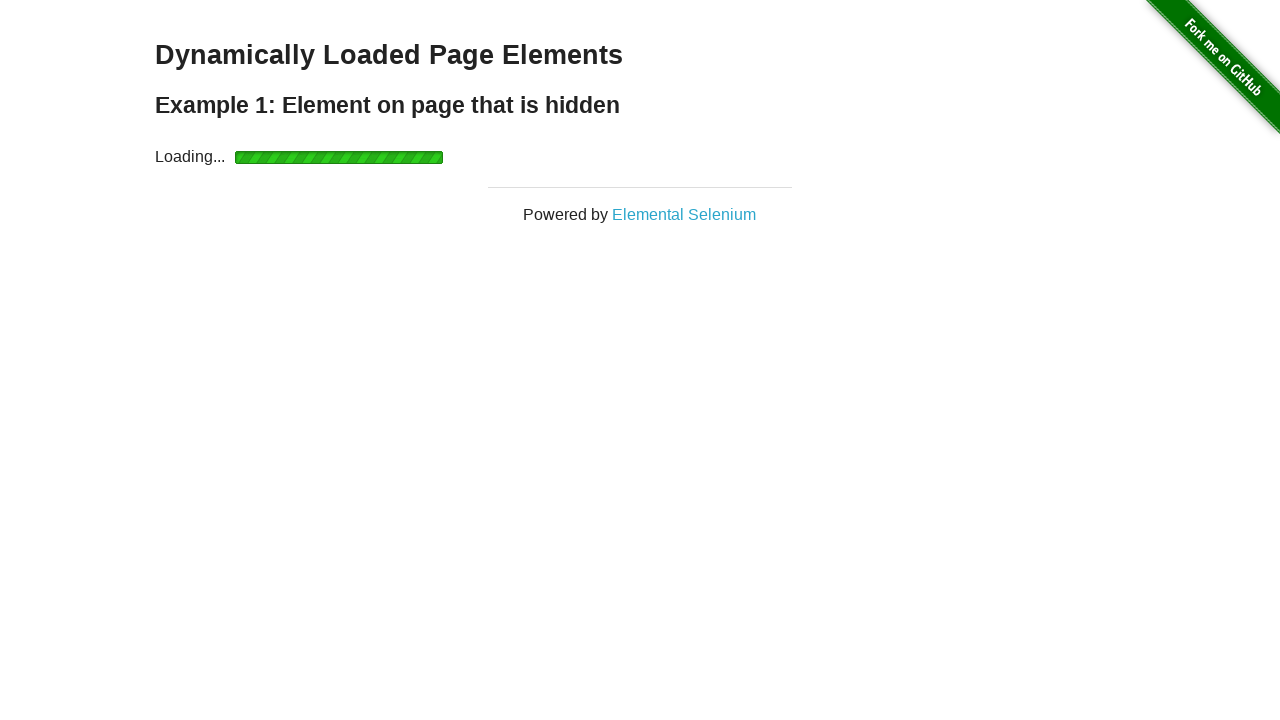

Dynamic content loaded on Example 1
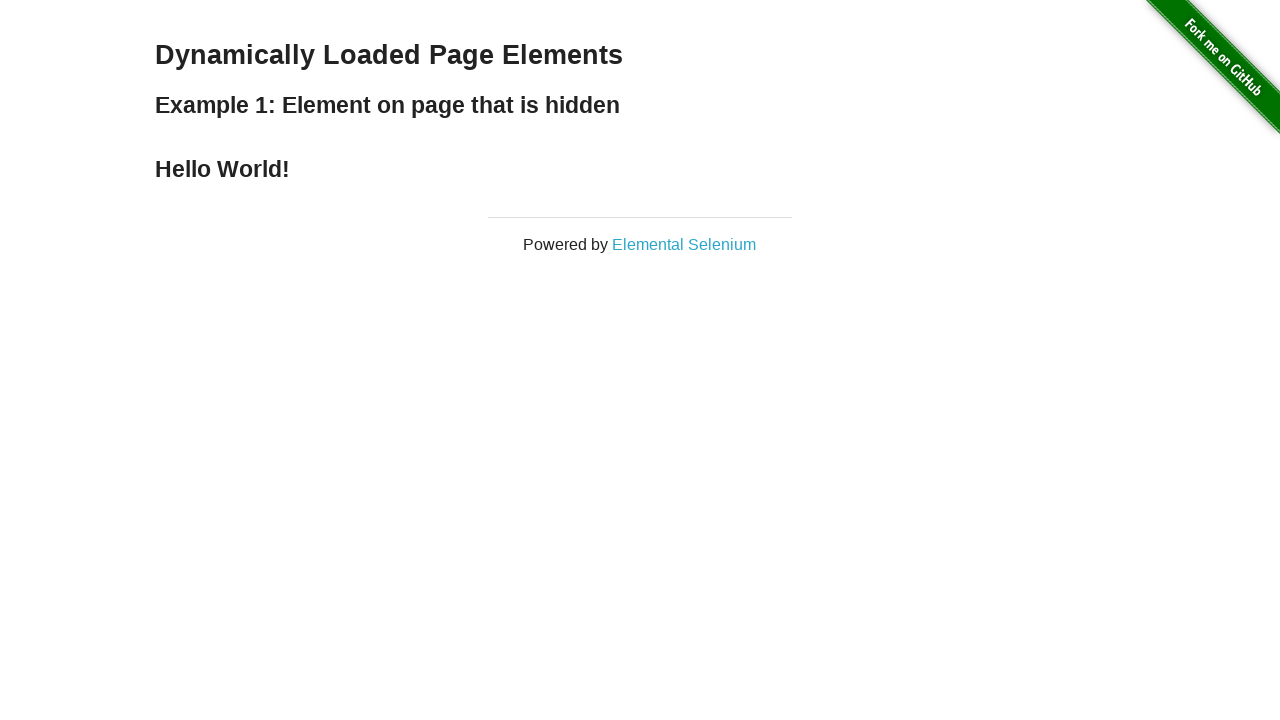

Navigated back to dynamic loading main page
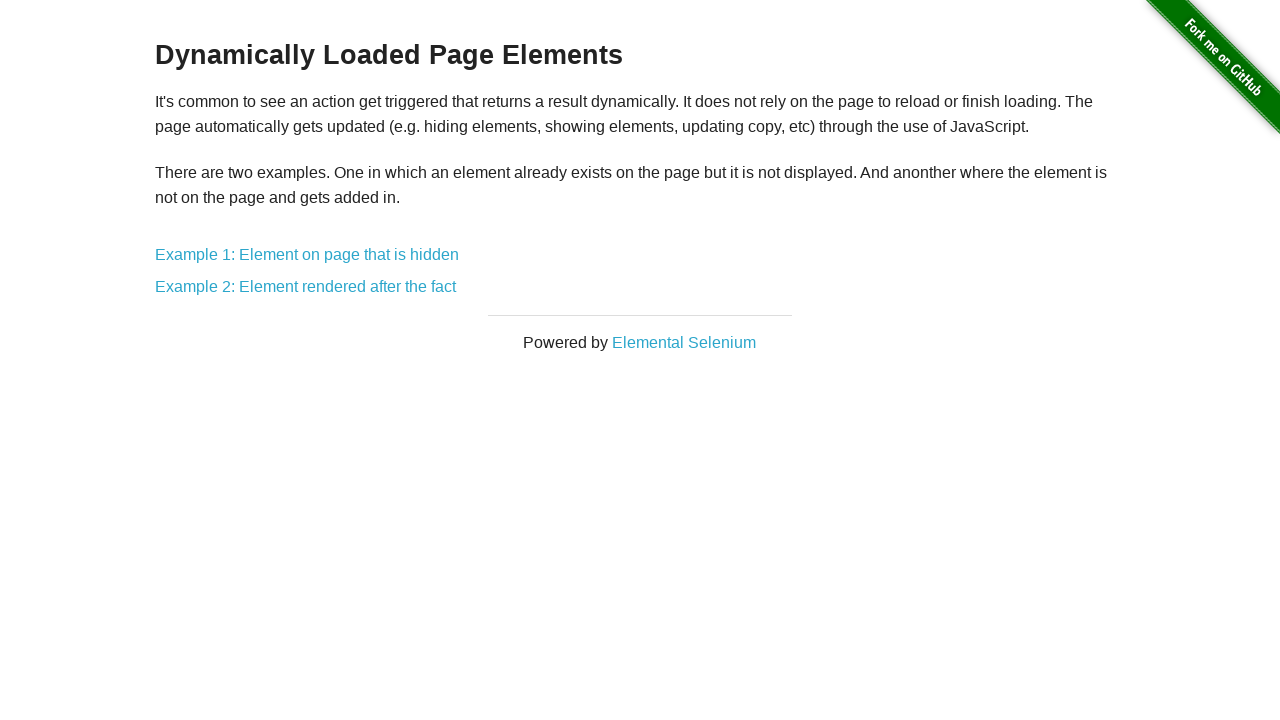

Clicked on Example 2 link at (306, 287) on xpath=//*[@id="content"]/div/a[2]
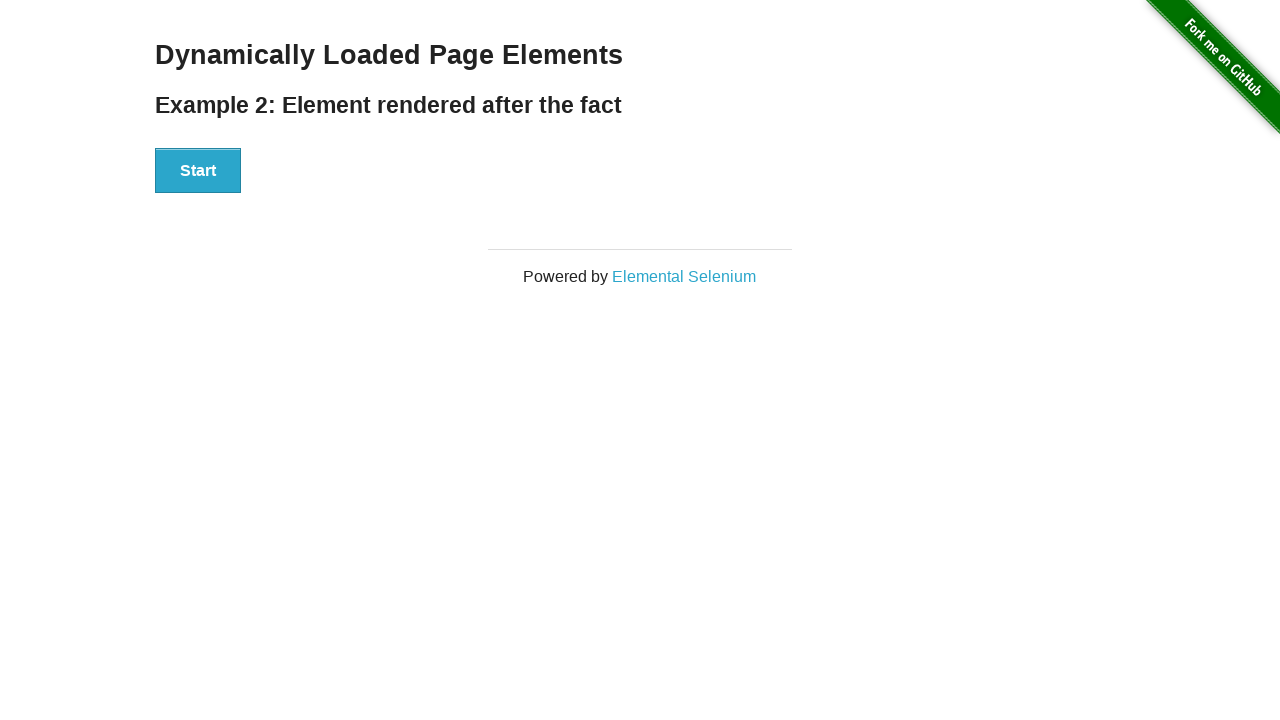

Clicked Start button on Example 2 at (198, 171) on xpath=//*[@id="start"]/button
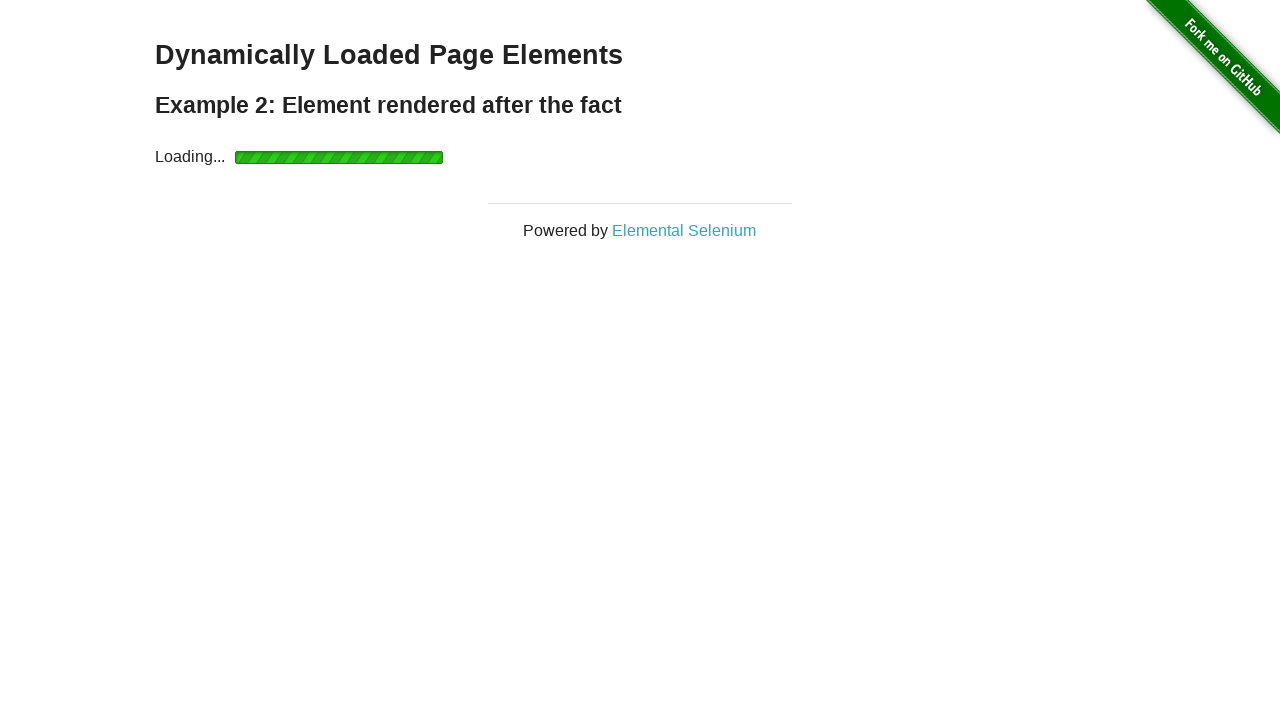

Dynamic content loaded on Example 2
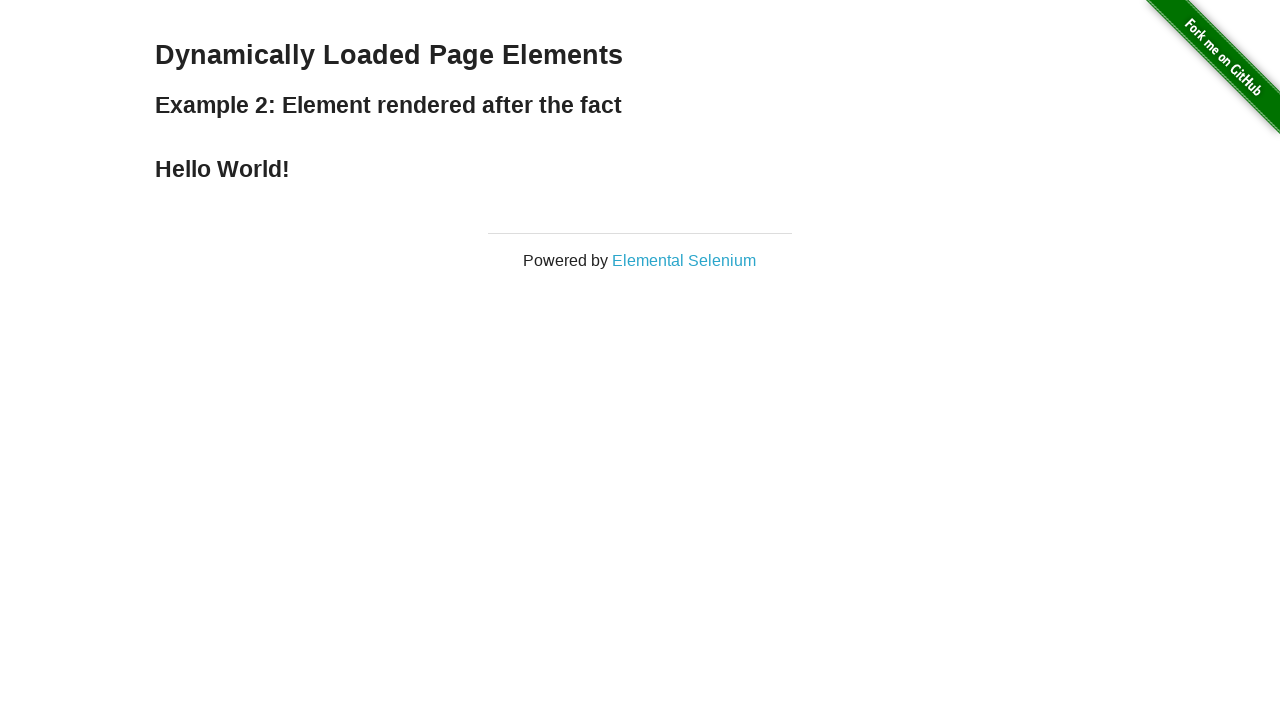

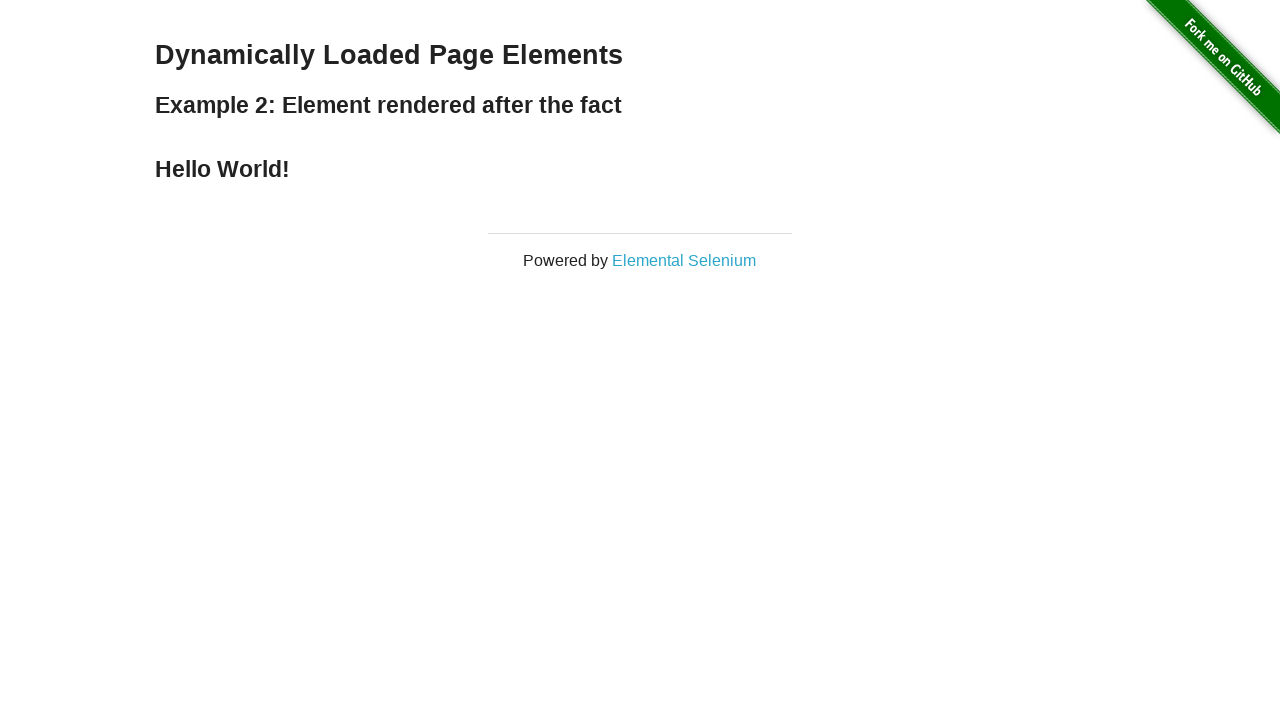